Tests unmarking items as complete by unchecking their checkboxes after marking them complete

Starting URL: https://demo.playwright.dev/todomvc

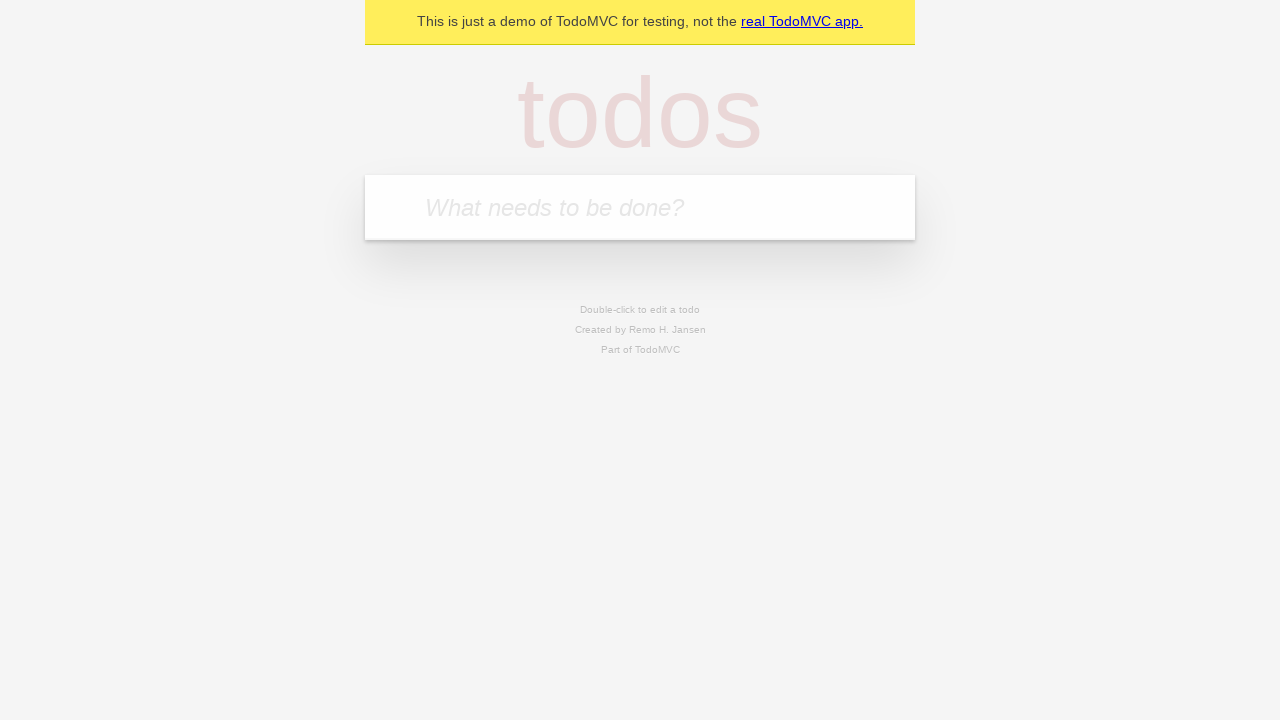

Located the todo input field
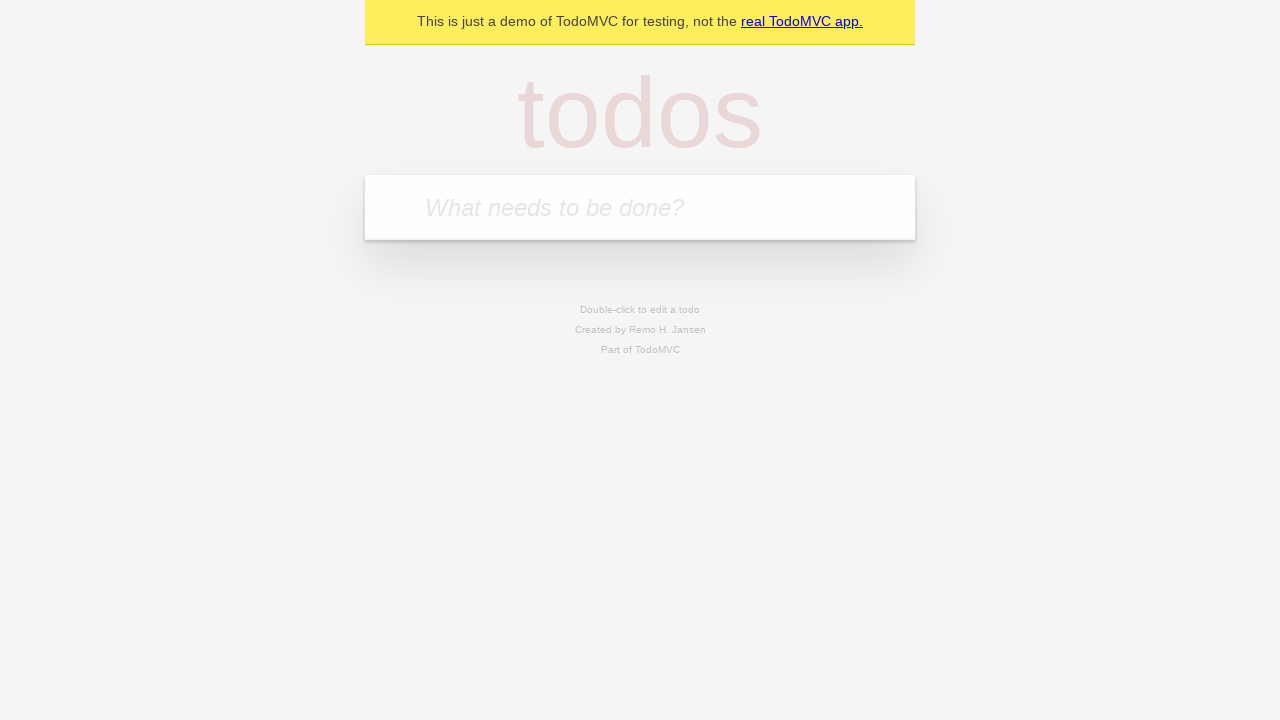

Filled first todo item with 'buy some cheese' on internal:attr=[placeholder="What needs to be done?"i]
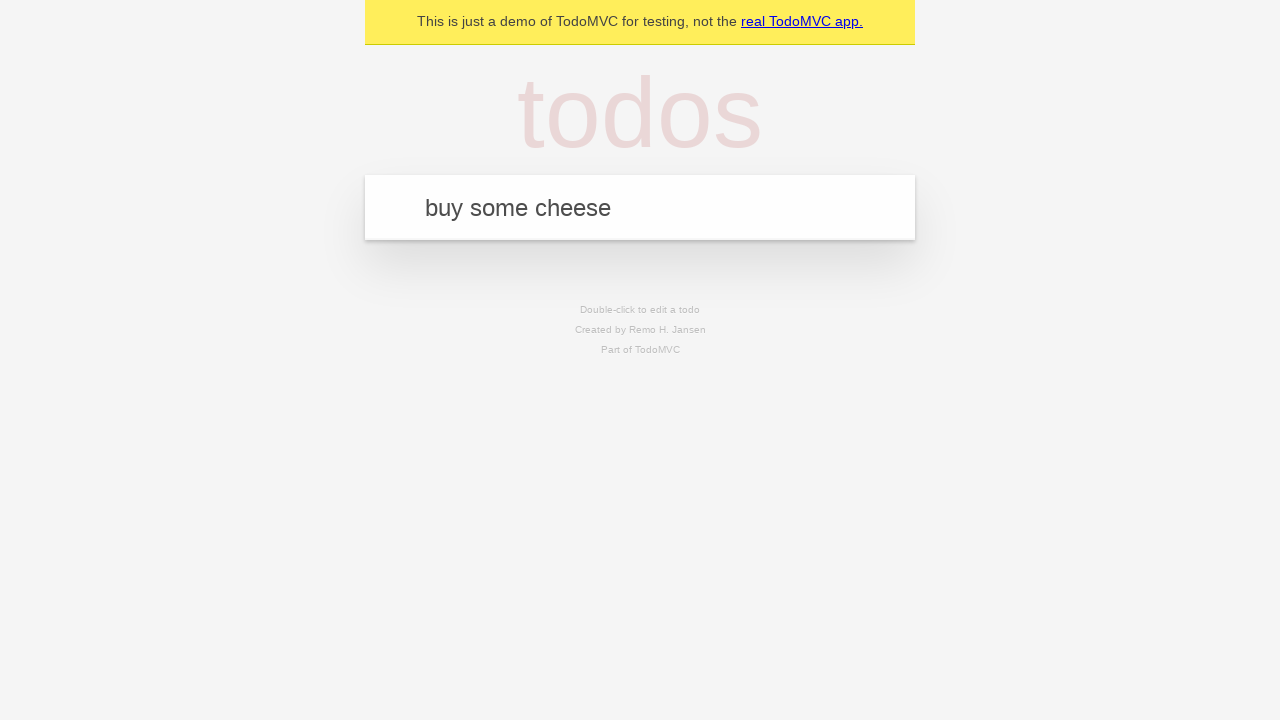

Pressed Enter to create first todo item on internal:attr=[placeholder="What needs to be done?"i]
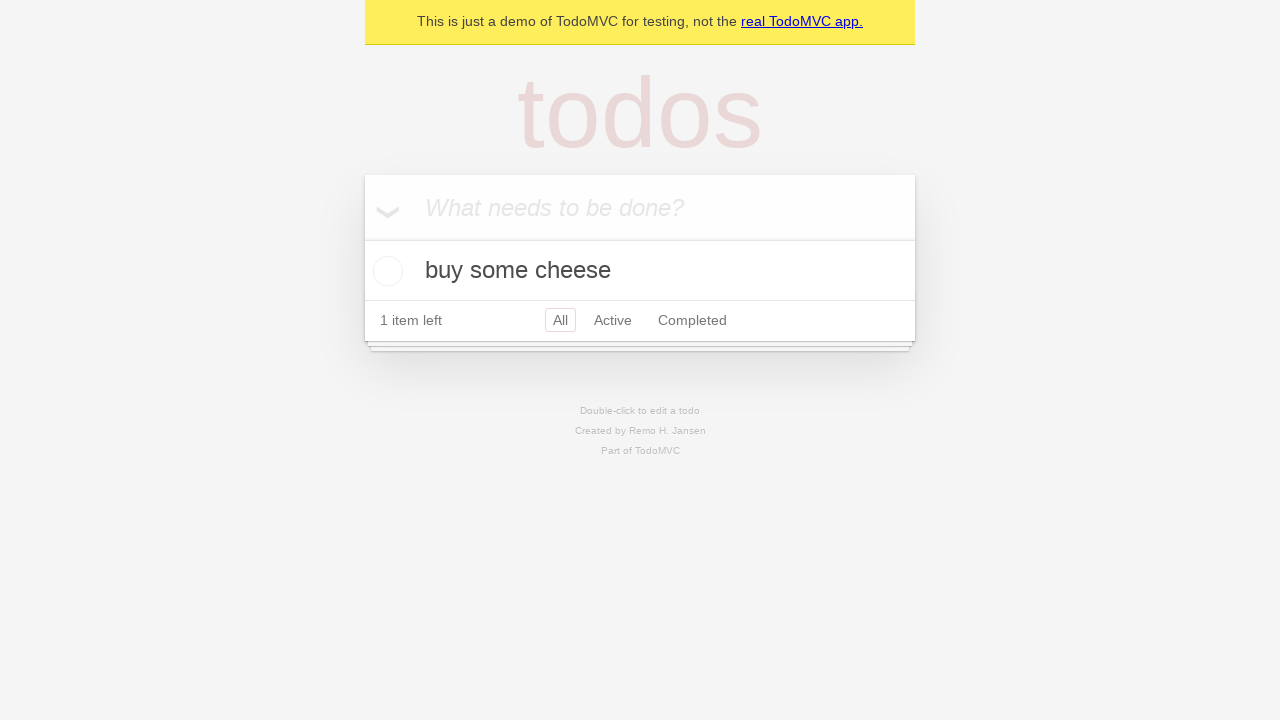

Filled second todo item with 'feed the cat' on internal:attr=[placeholder="What needs to be done?"i]
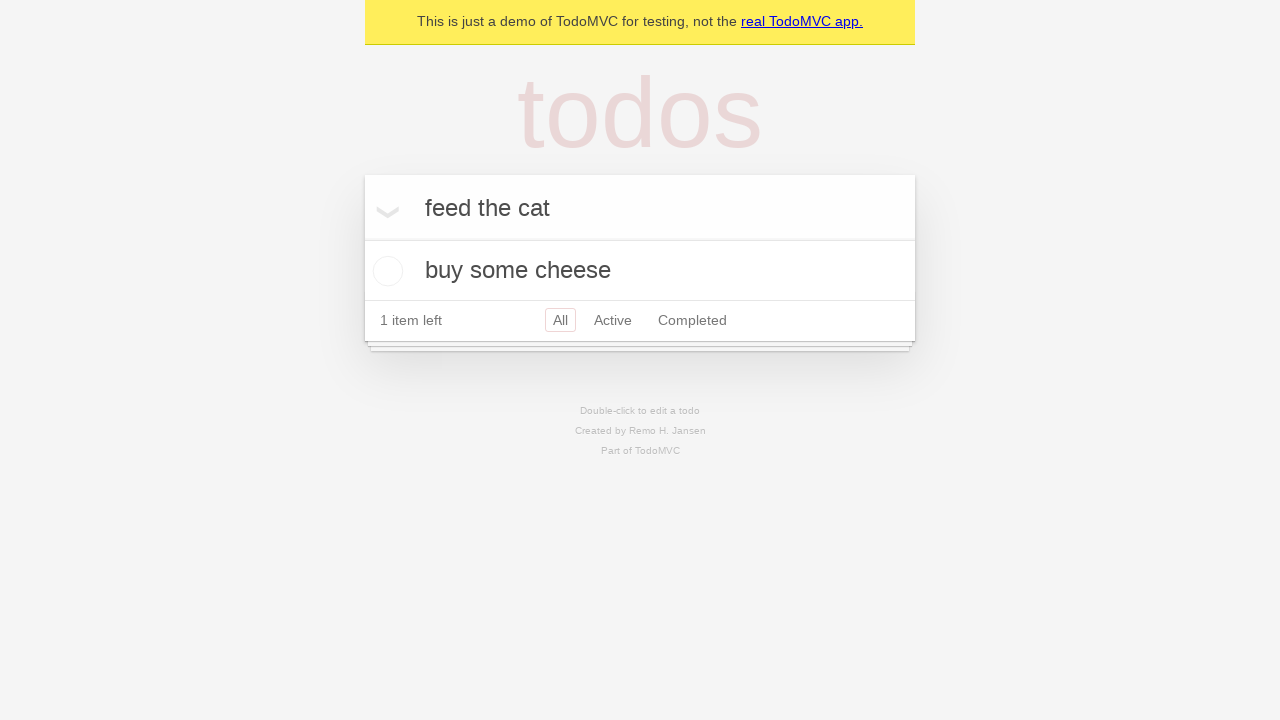

Pressed Enter to create second todo item on internal:attr=[placeholder="What needs to be done?"i]
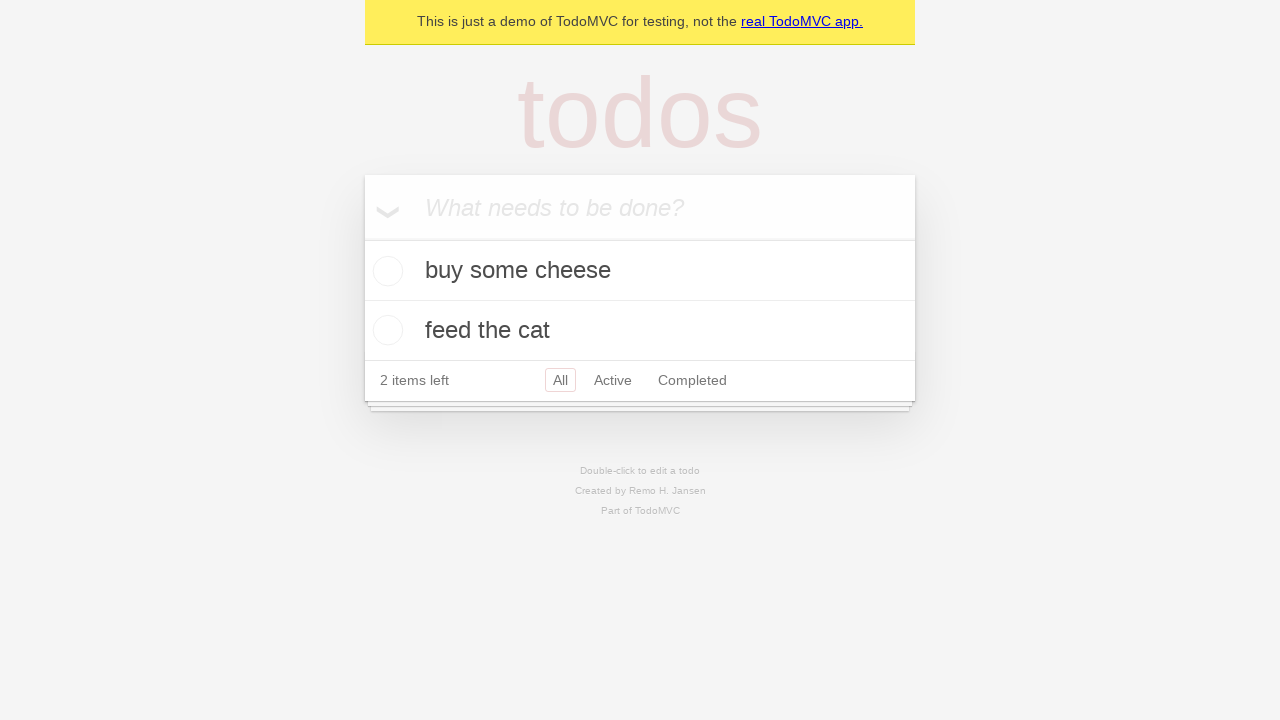

Located the first todo item
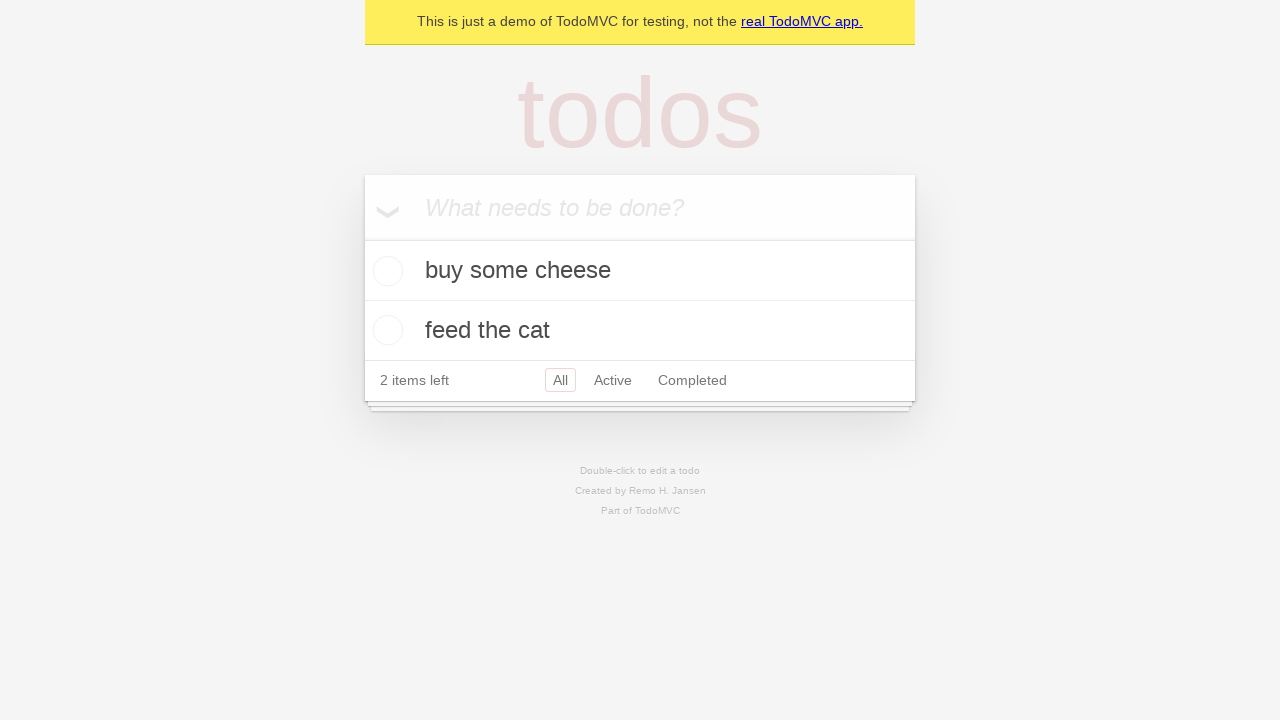

Located the checkbox for the first todo item
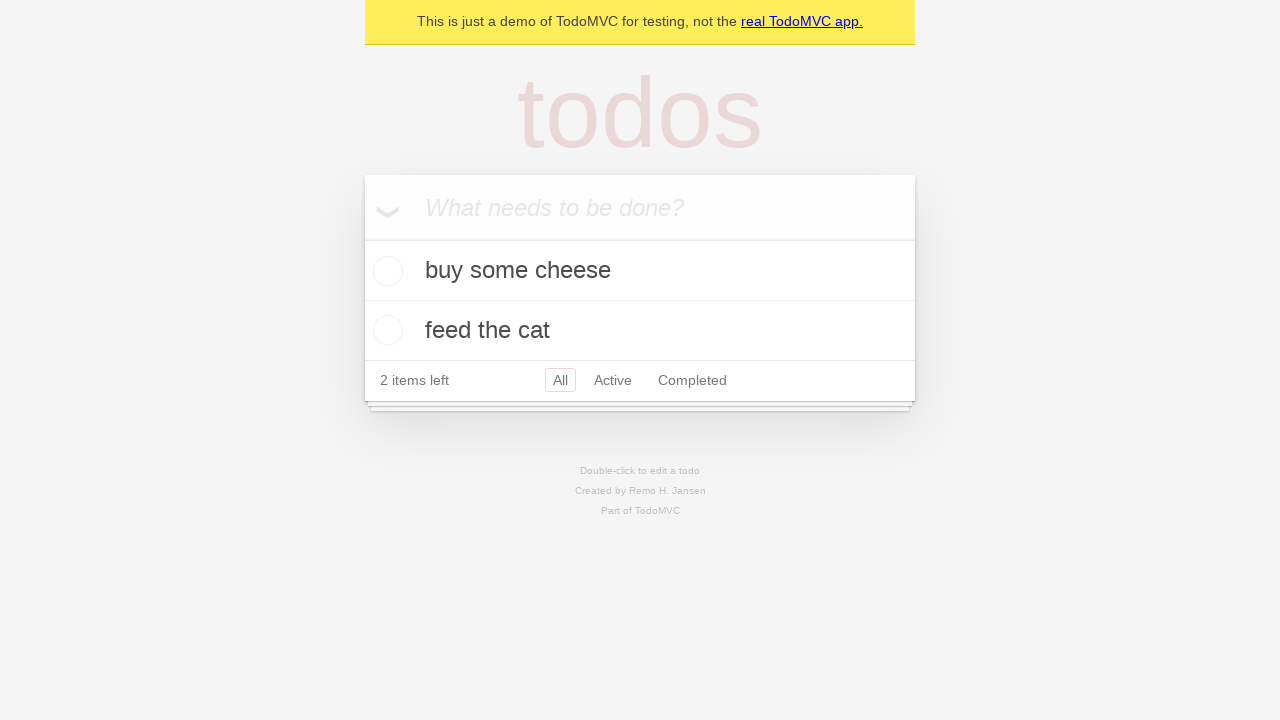

Checked the first todo item to mark it as complete at (385, 271) on internal:testid=[data-testid="todo-item"s] >> nth=0 >> internal:role=checkbox
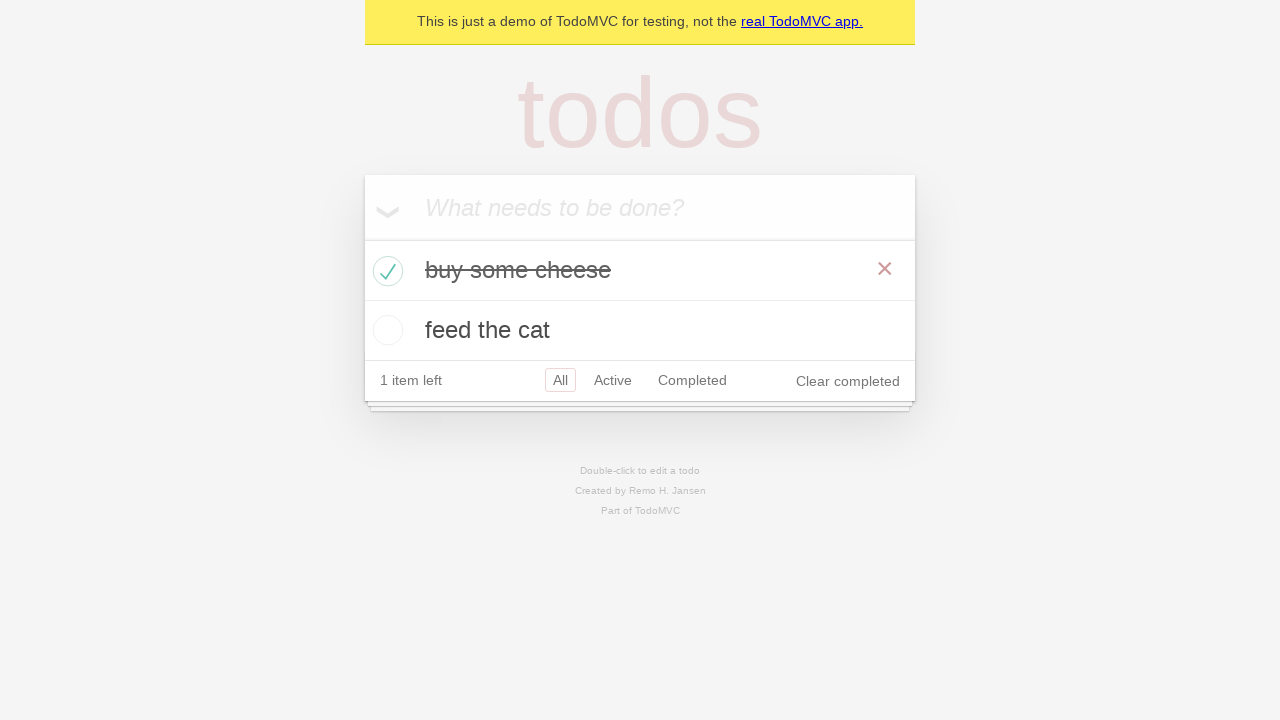

Unchecked the first todo item to mark it as incomplete at (385, 271) on internal:testid=[data-testid="todo-item"s] >> nth=0 >> internal:role=checkbox
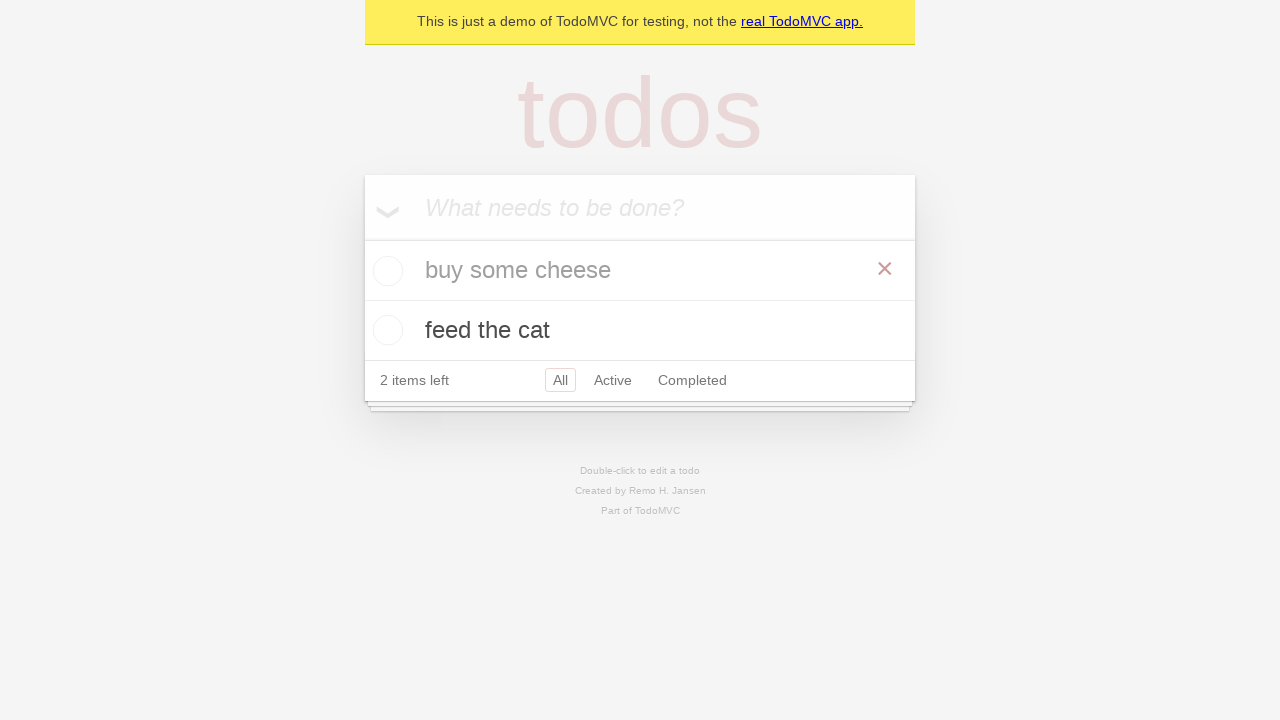

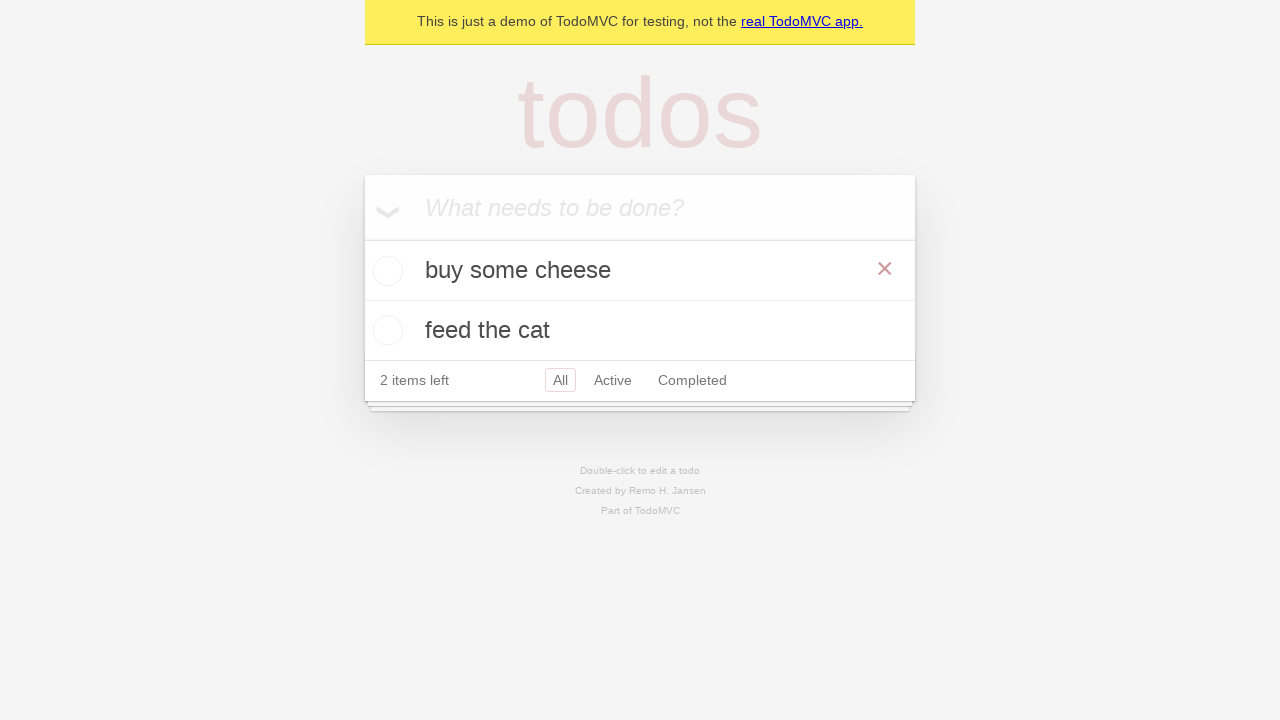